Tests that the Clear completed button displays correct text after marking an item complete

Starting URL: https://demo.playwright.dev/todomvc

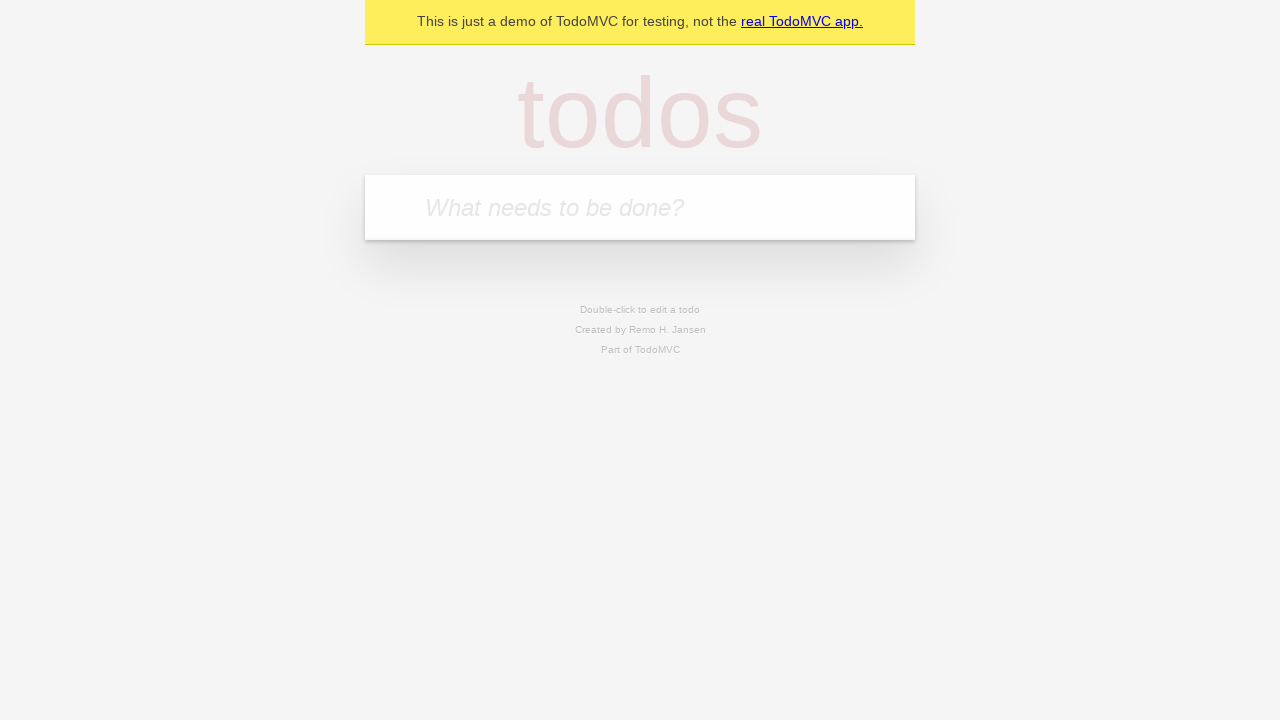

Filled todo input with 'buy some cheese' on internal:attr=[placeholder="What needs to be done?"i]
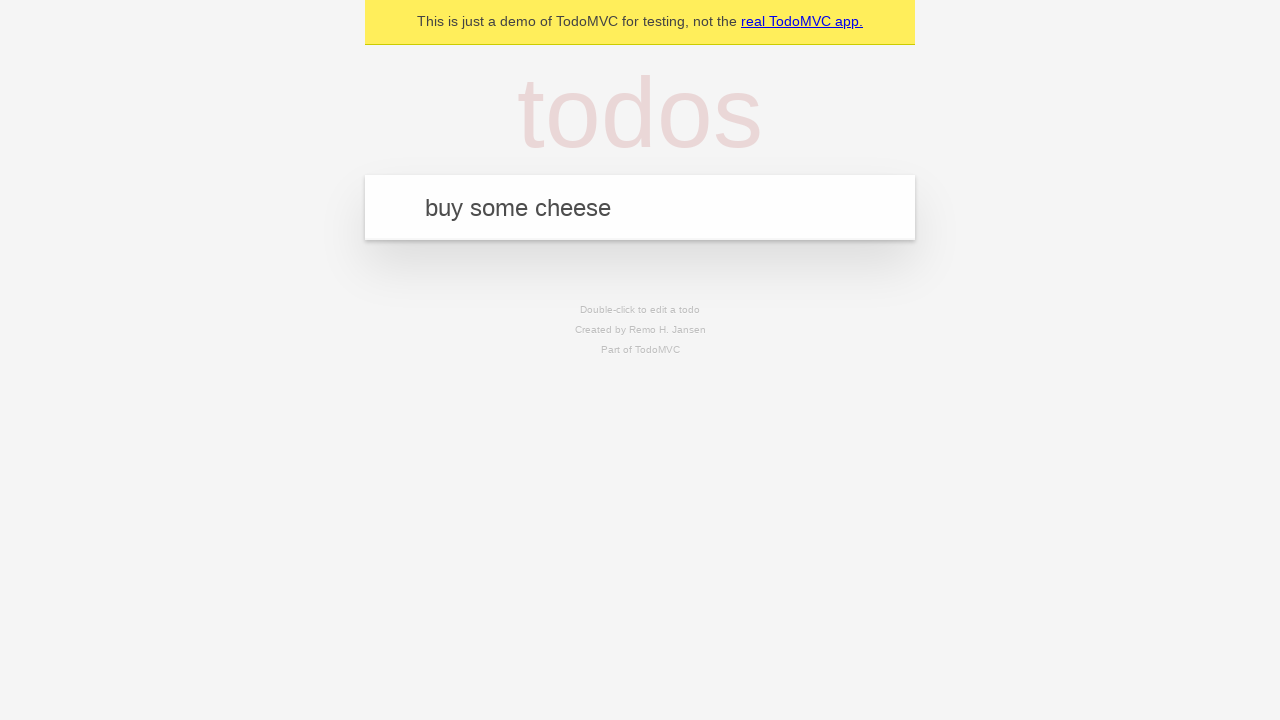

Pressed Enter to add first todo item on internal:attr=[placeholder="What needs to be done?"i]
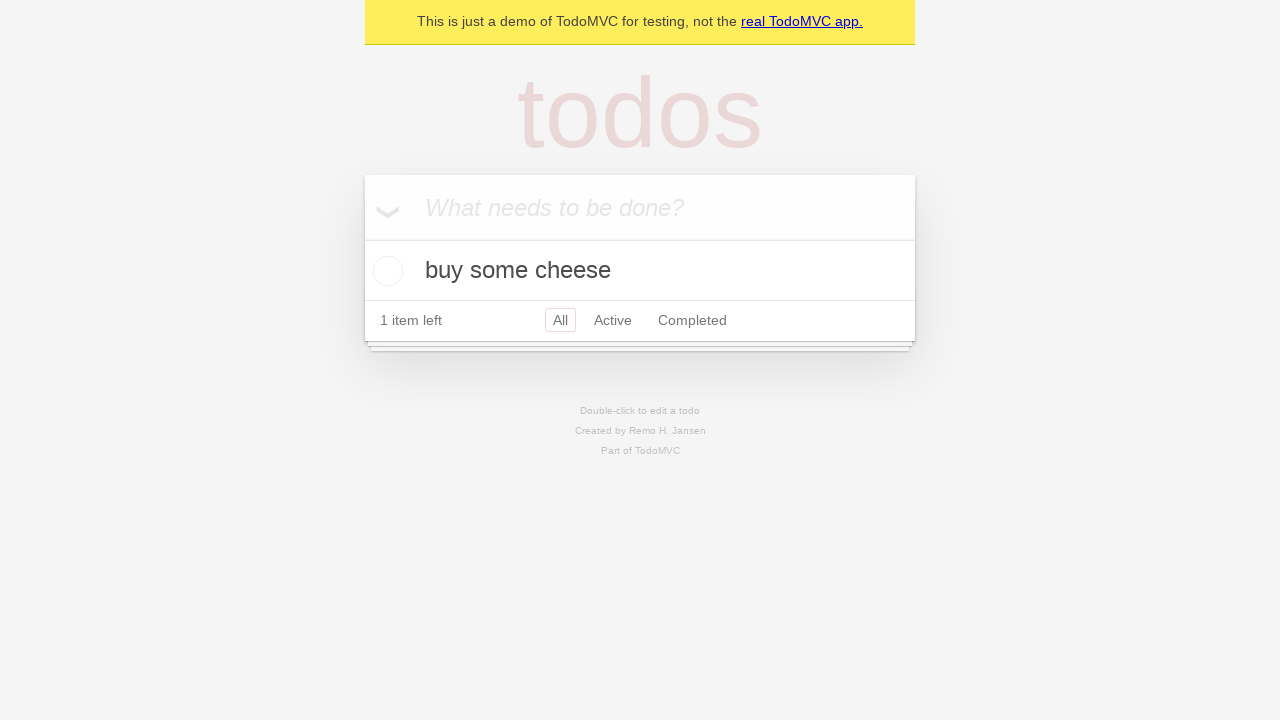

Filled todo input with 'feed the cat' on internal:attr=[placeholder="What needs to be done?"i]
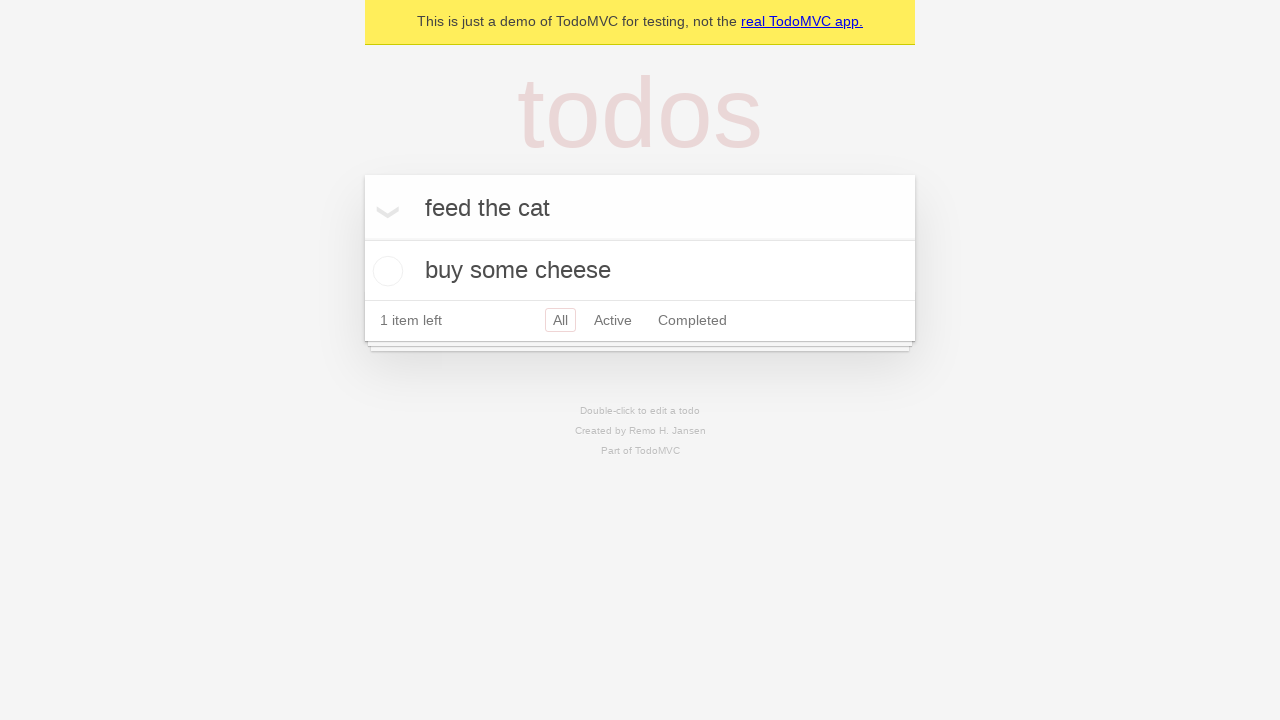

Pressed Enter to add second todo item on internal:attr=[placeholder="What needs to be done?"i]
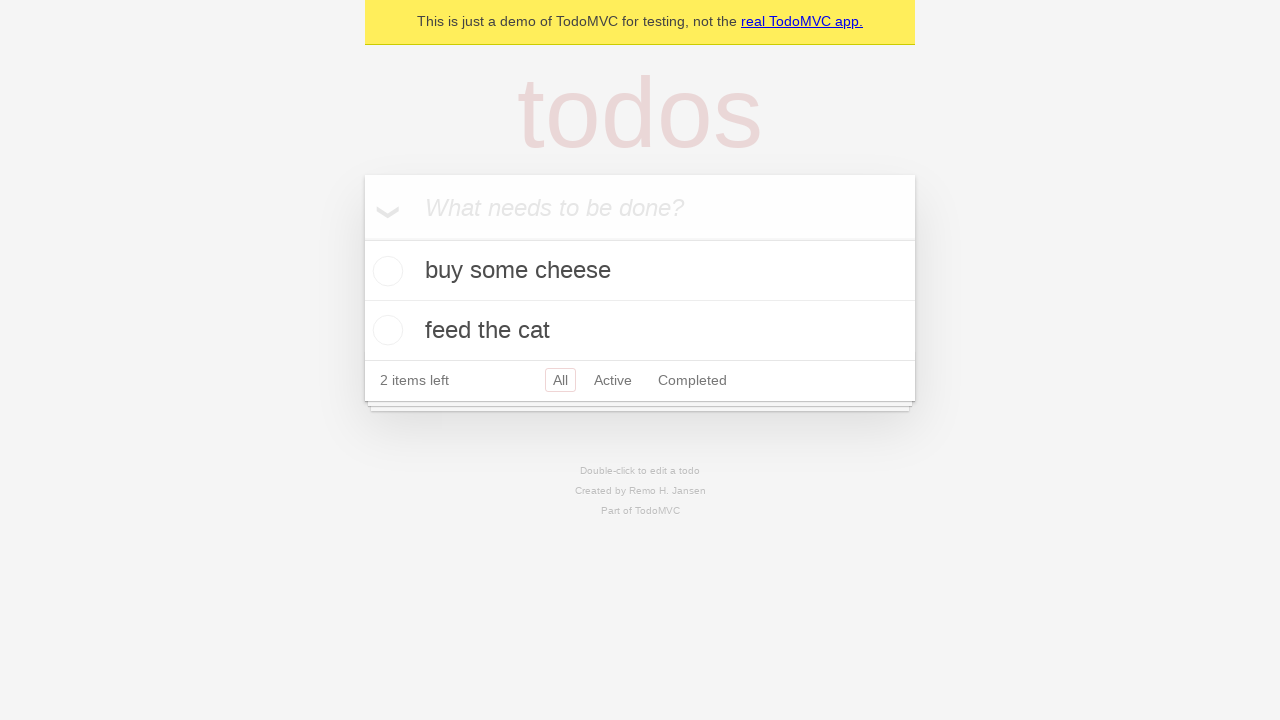

Filled todo input with 'book a doctors appointment' on internal:attr=[placeholder="What needs to be done?"i]
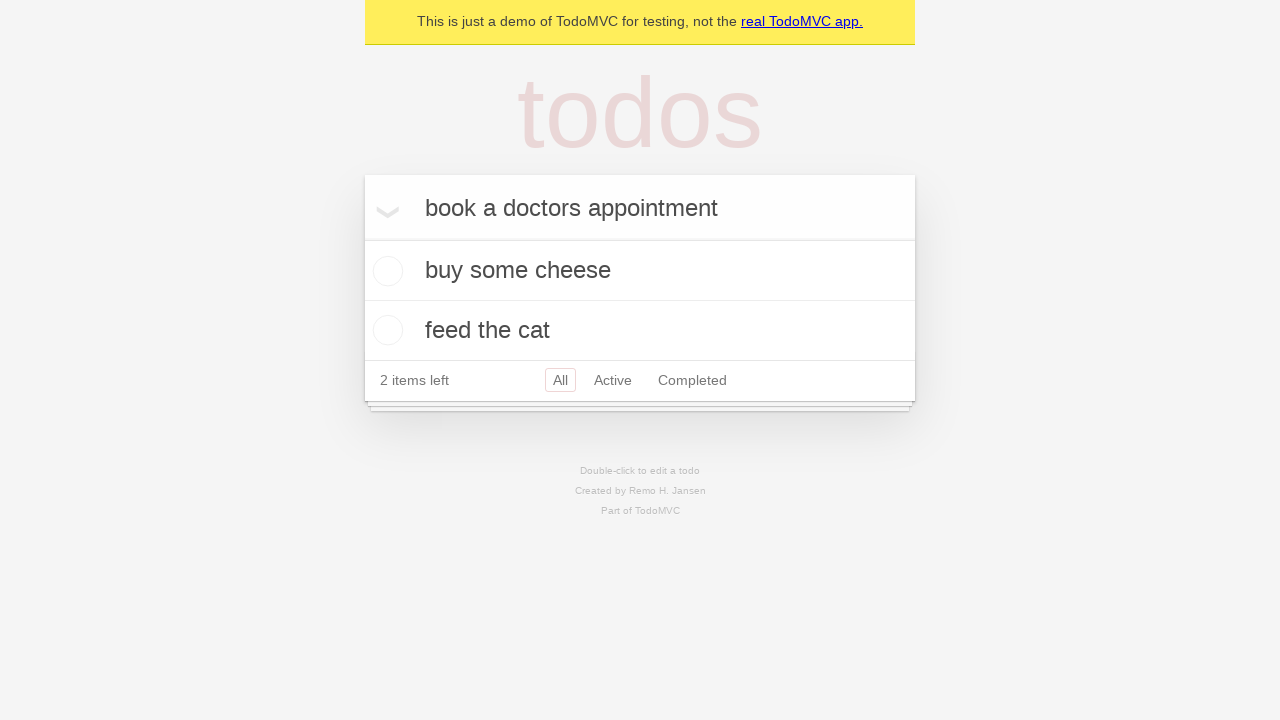

Pressed Enter to add third todo item on internal:attr=[placeholder="What needs to be done?"i]
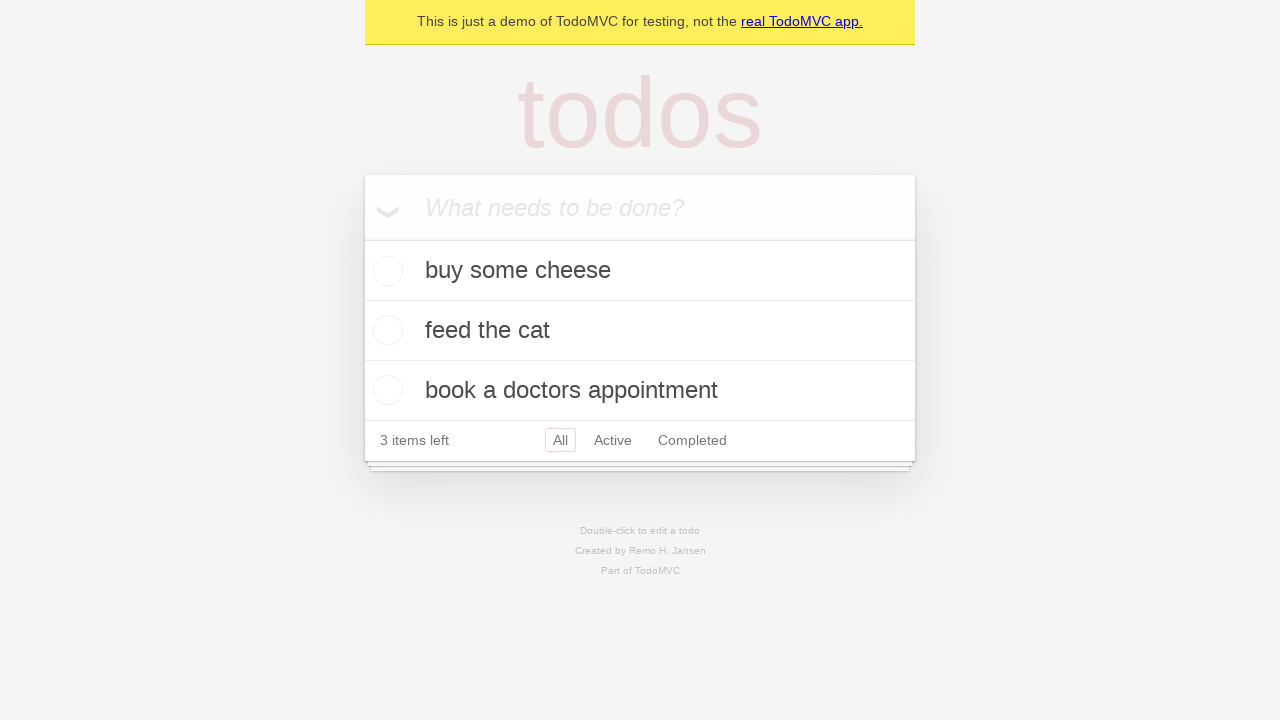

Marked first todo item as complete at (385, 271) on .todo-list li .toggle >> nth=0
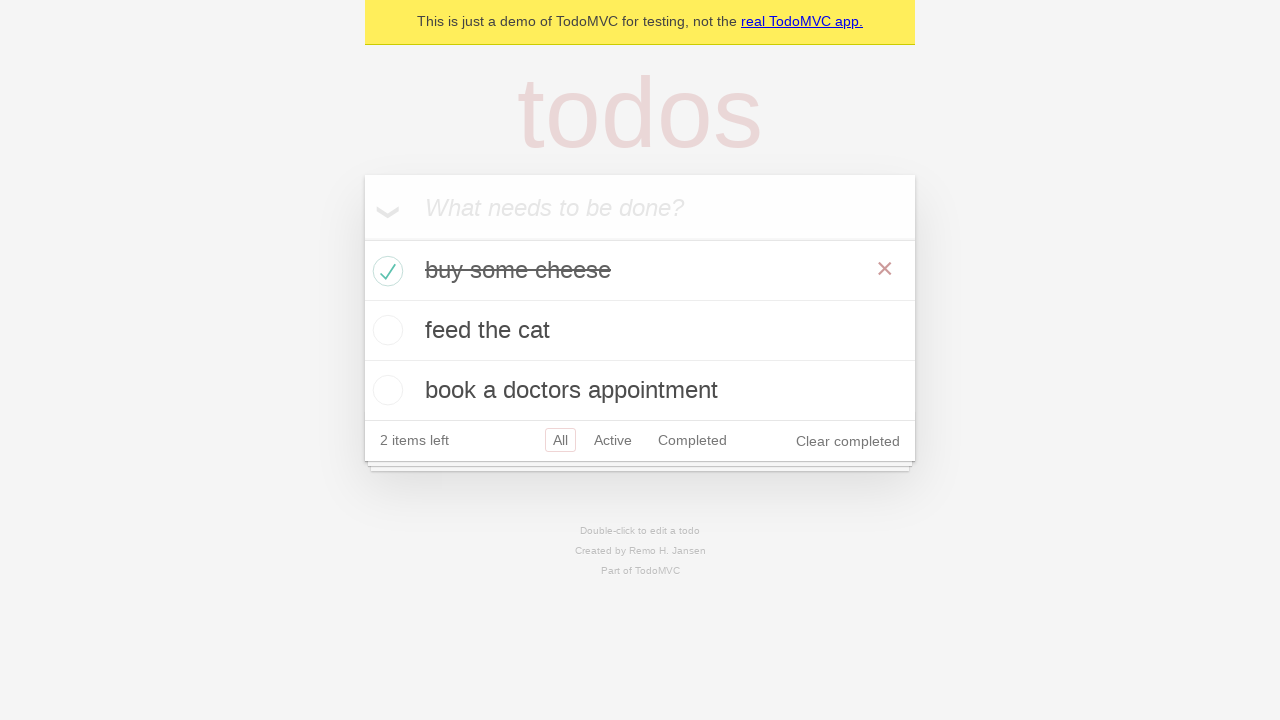

Clear completed button is now visible after marking item complete
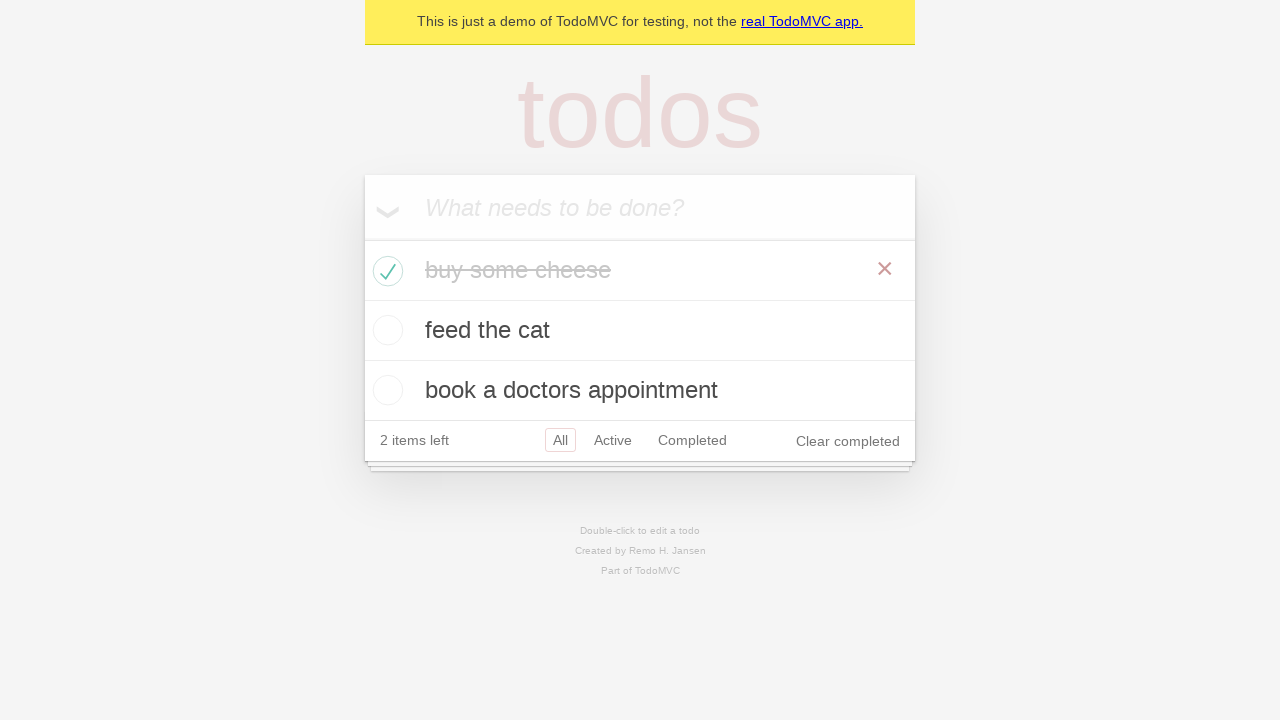

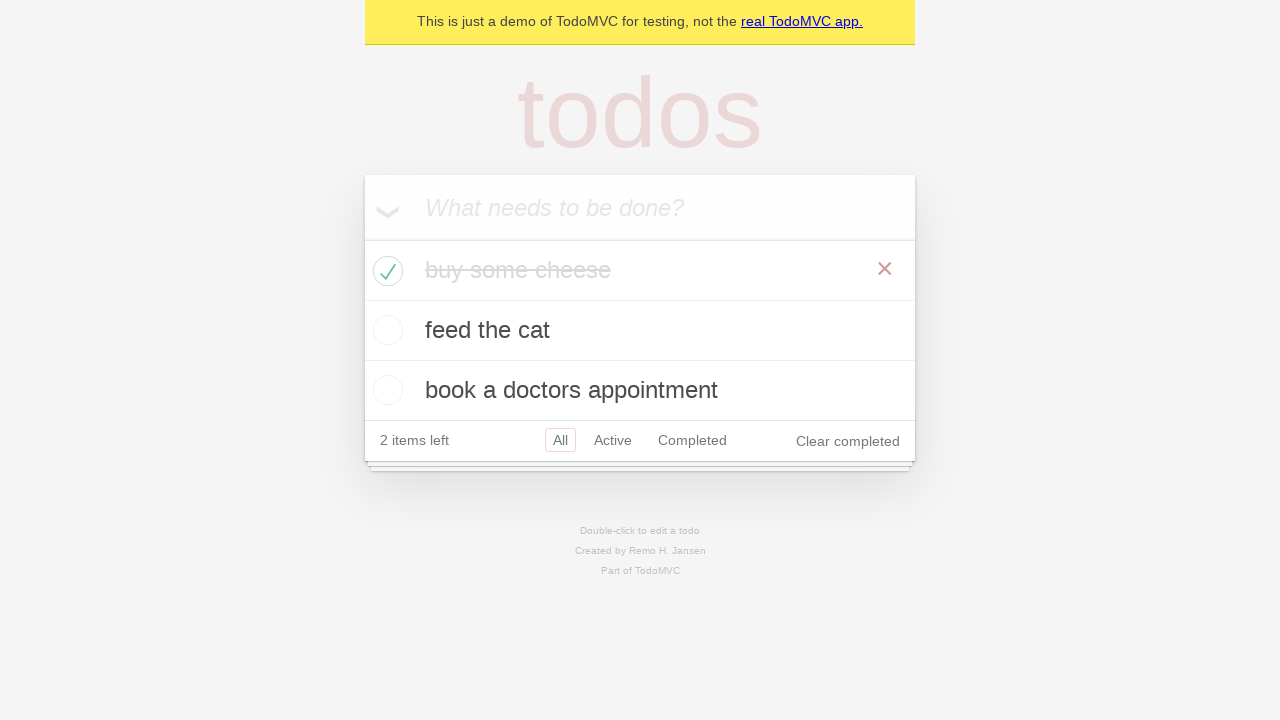